Waits for a price to reach $100, books an item, solves a mathematical captcha, and submits the answer

Starting URL: http://suninjuly.github.io/explicit_wait2.html

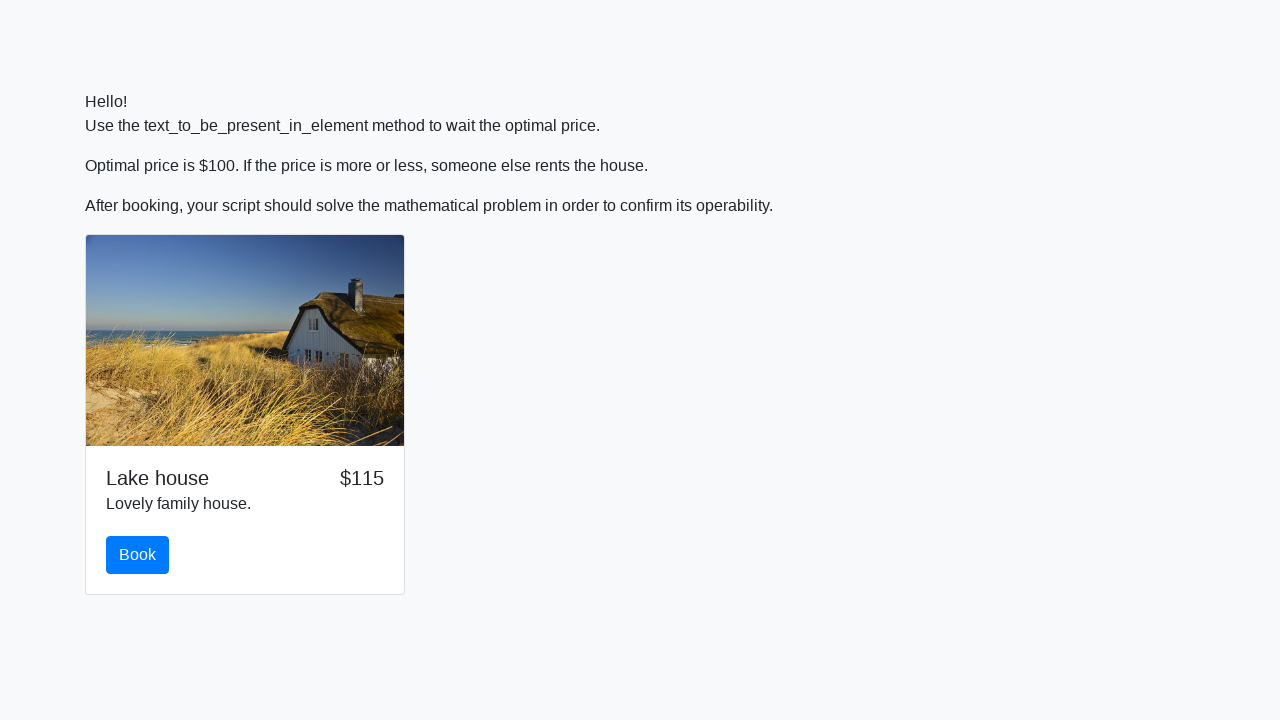

Waited for price to reach $100
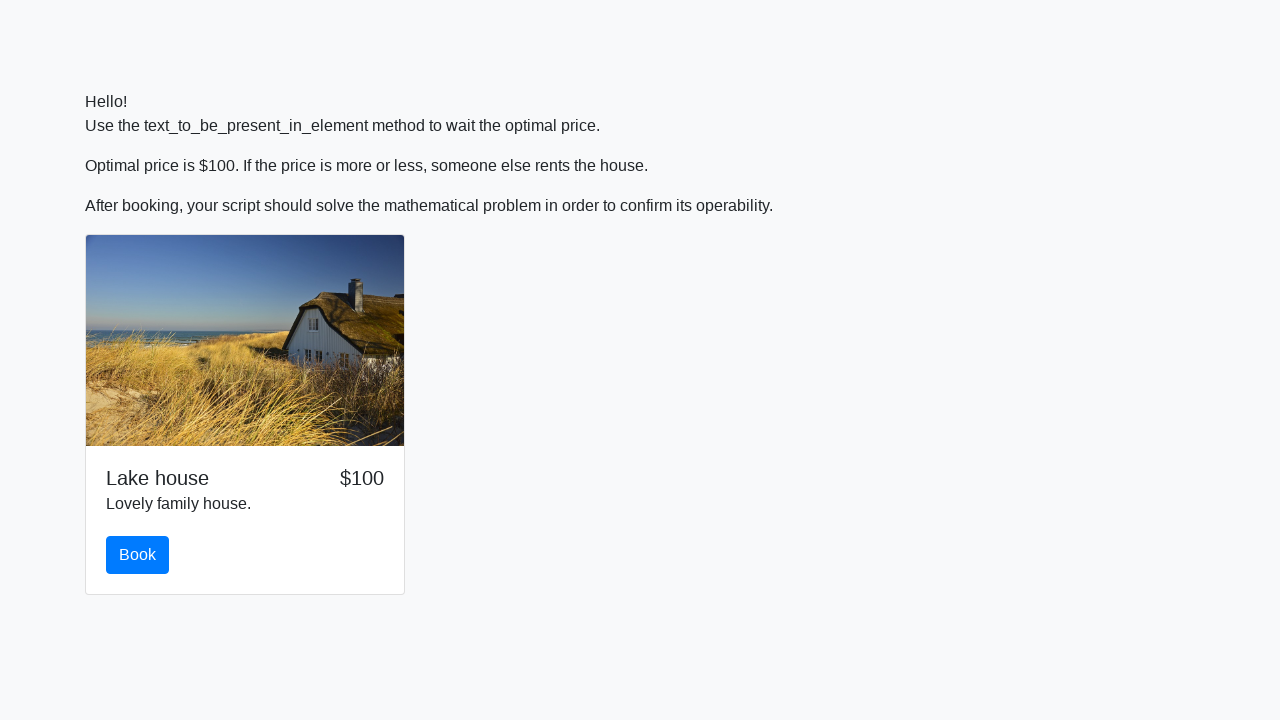

Clicked the book button at (138, 555) on #book
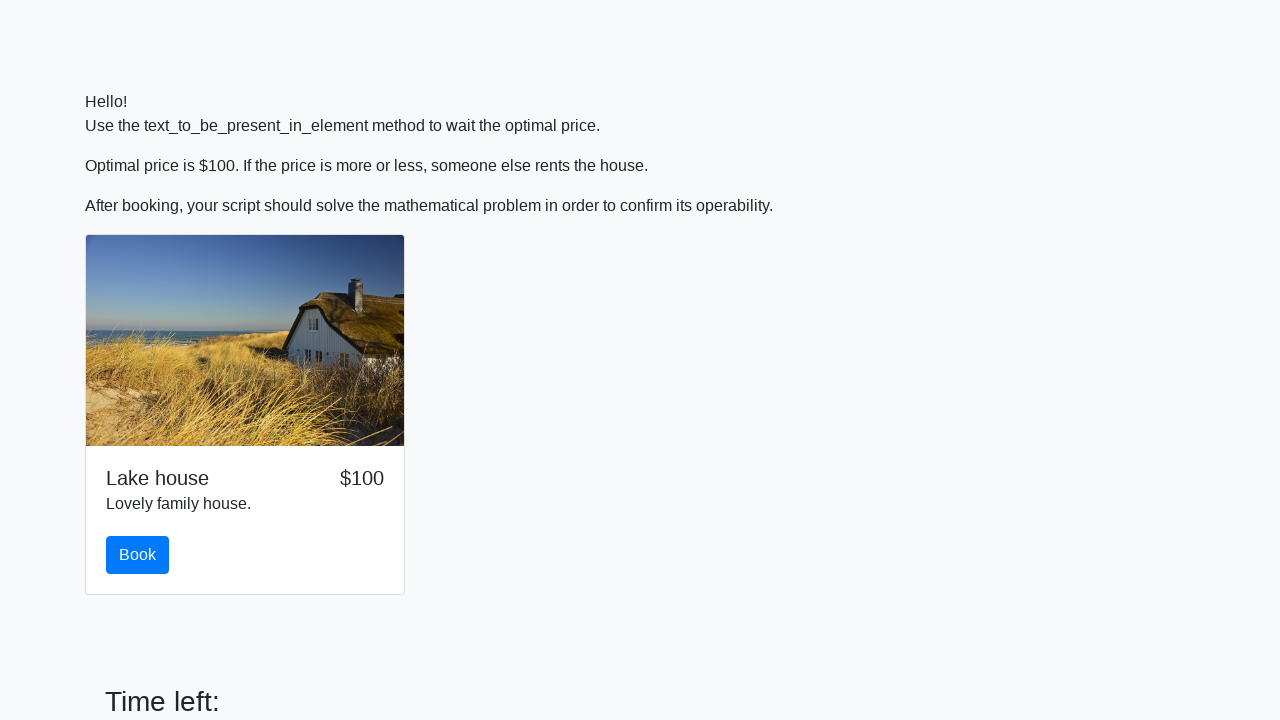

Retrieved number value from input field: 153
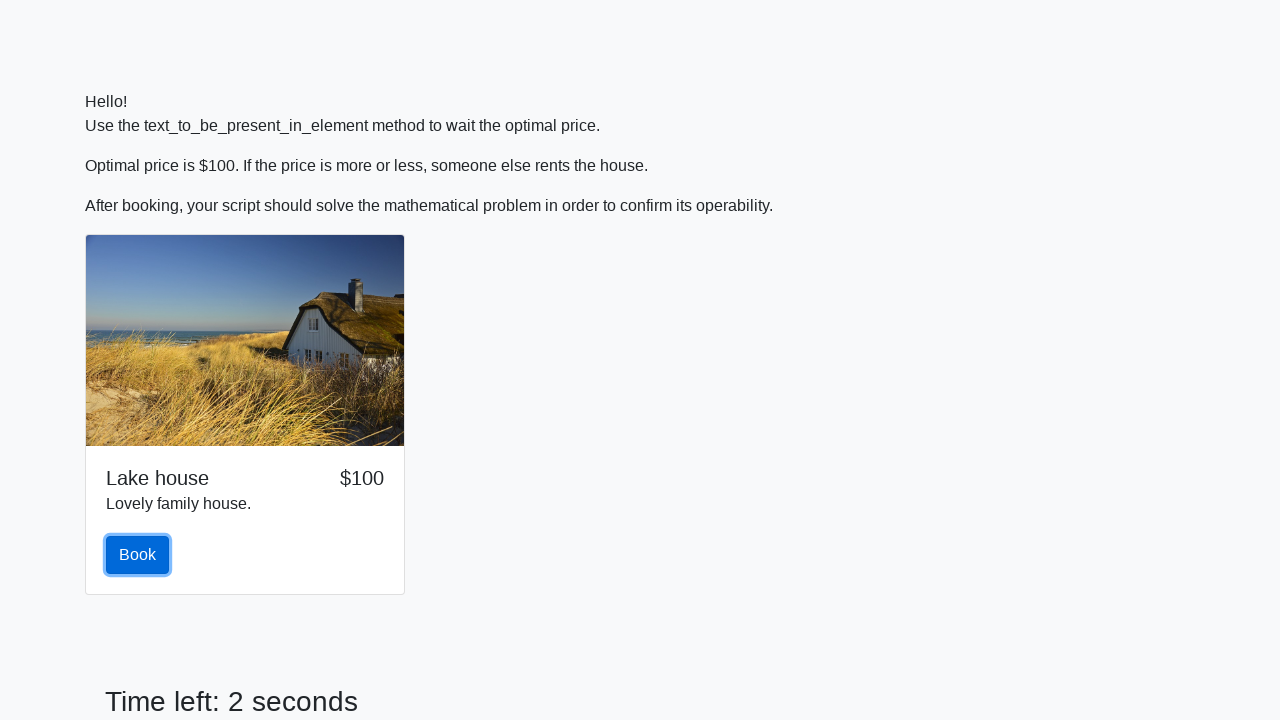

Calculated mathematical answer: 2.2697319883304043
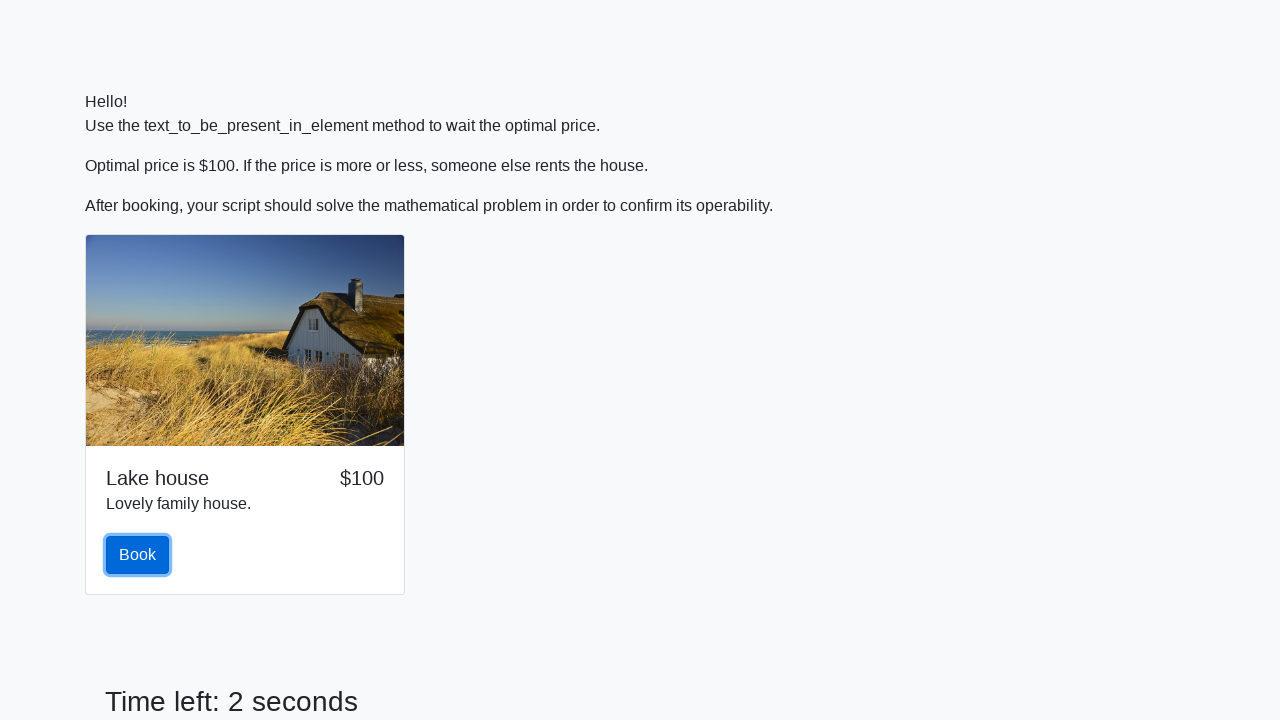

Filled answer field with calculated value on #answer
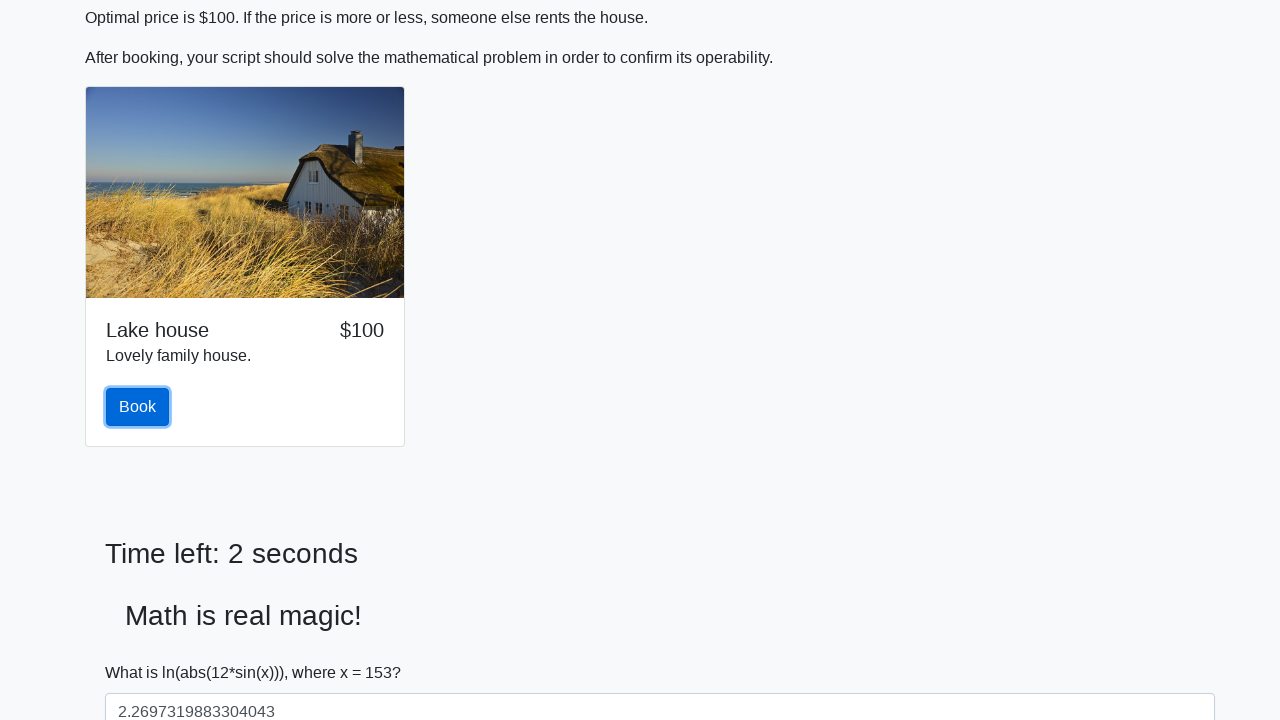

Clicked solve button to submit answer at (143, 651) on #solve
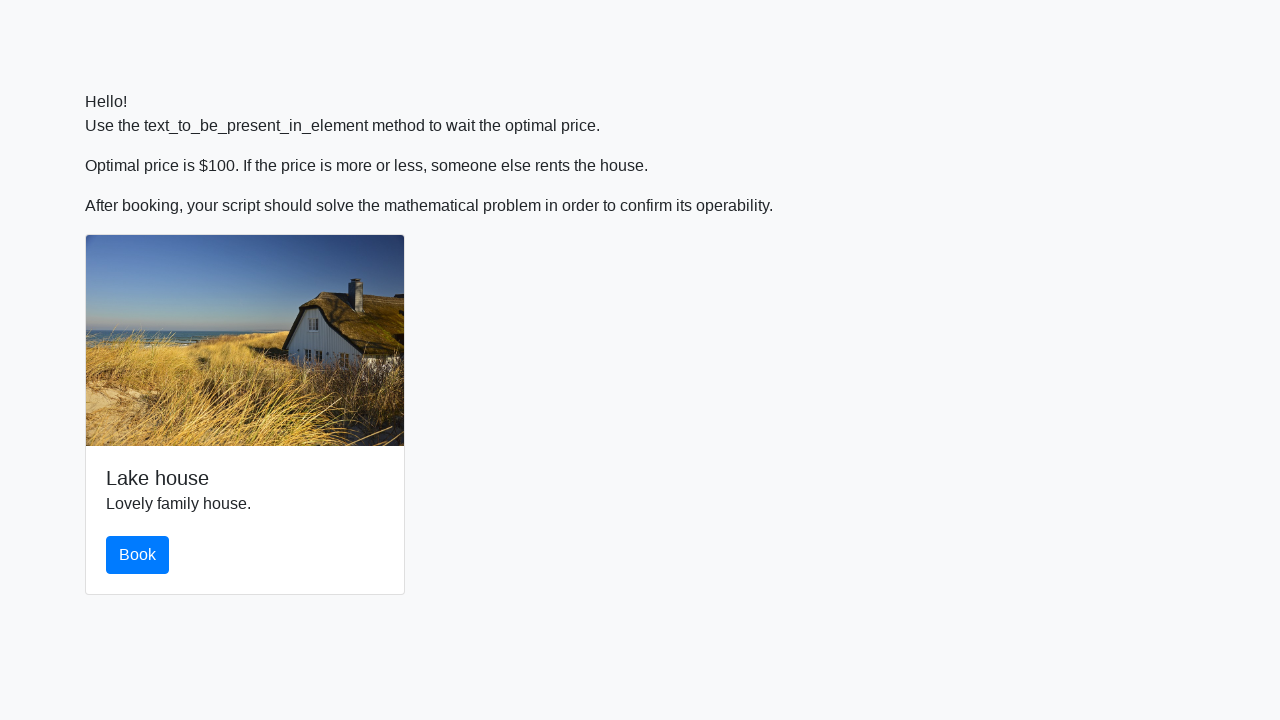

Set up dialog handler to accept alerts
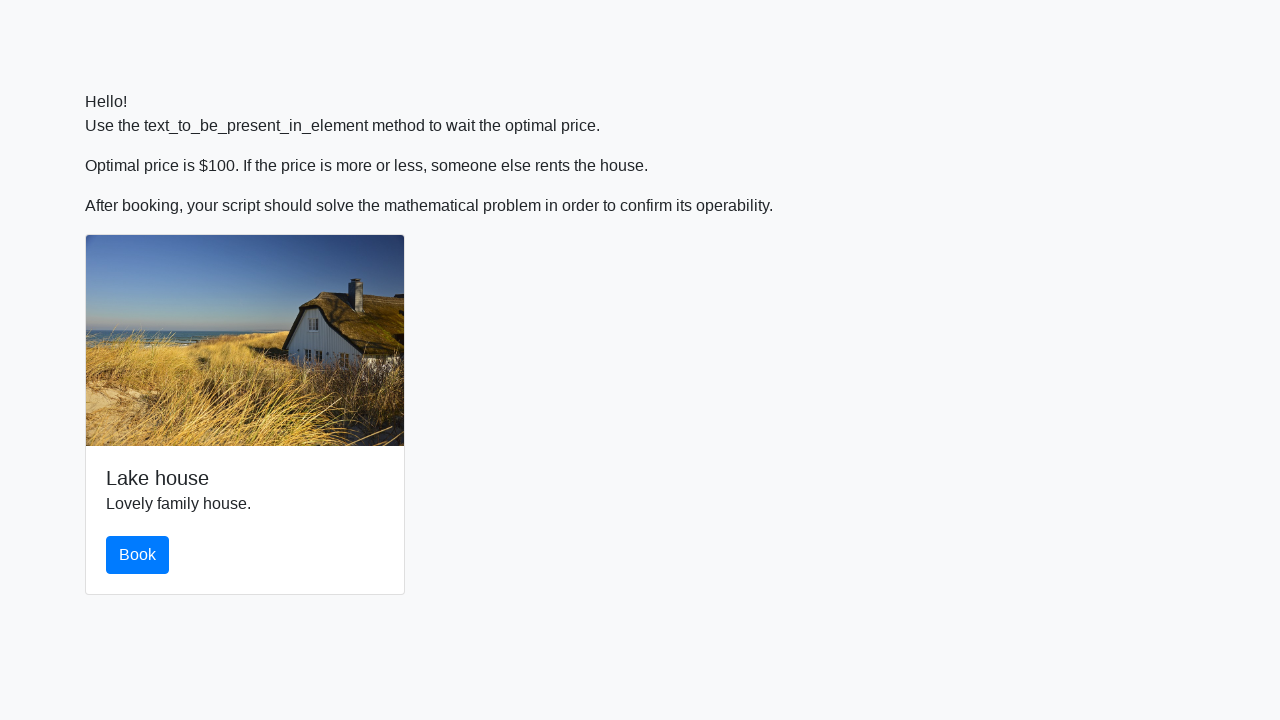

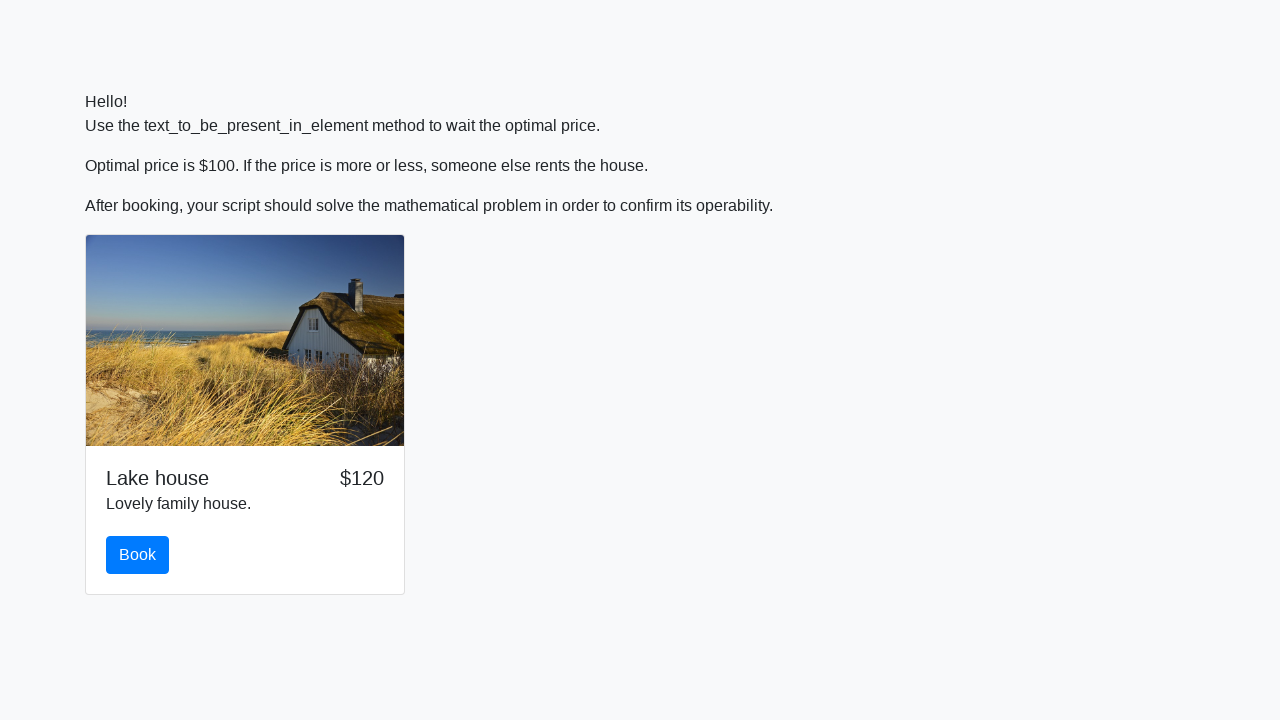